Fills out a simple contact form by entering name and message, then submits it

Starting URL: https://ultimateqa.com/filling-out-forms/

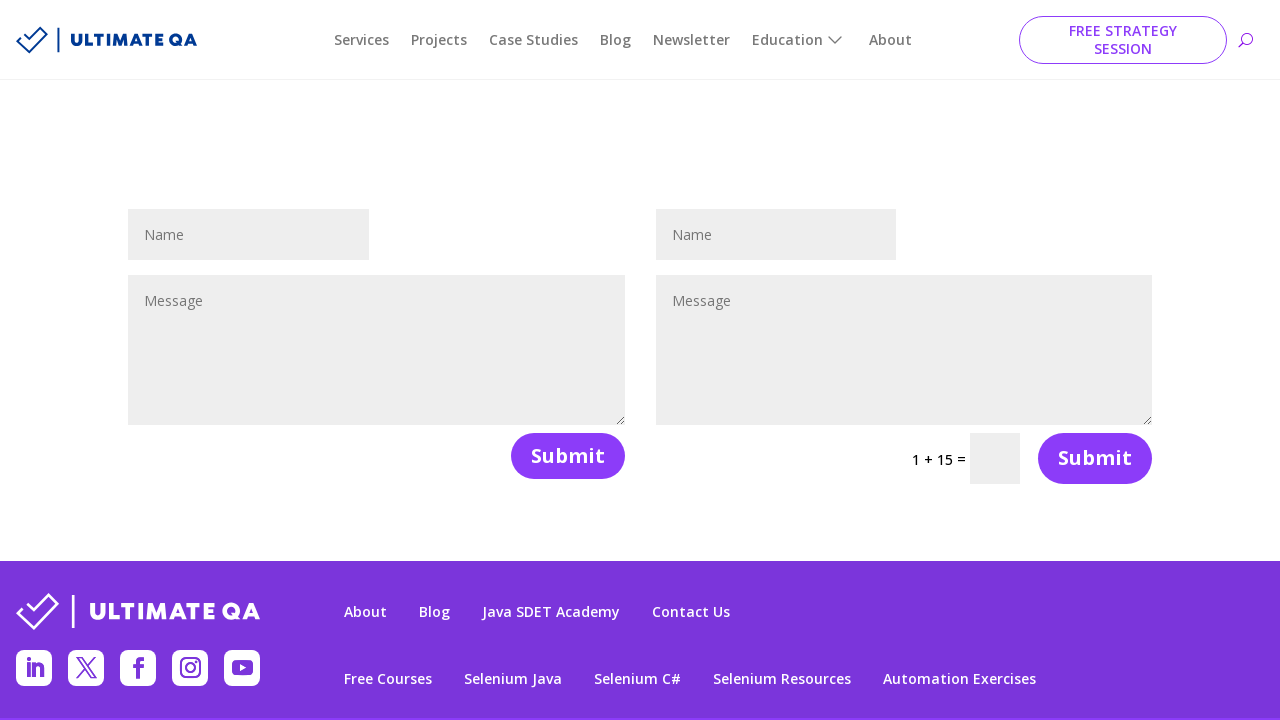

Filled name field with 'leticia1' on #et_pb_contact_name_0
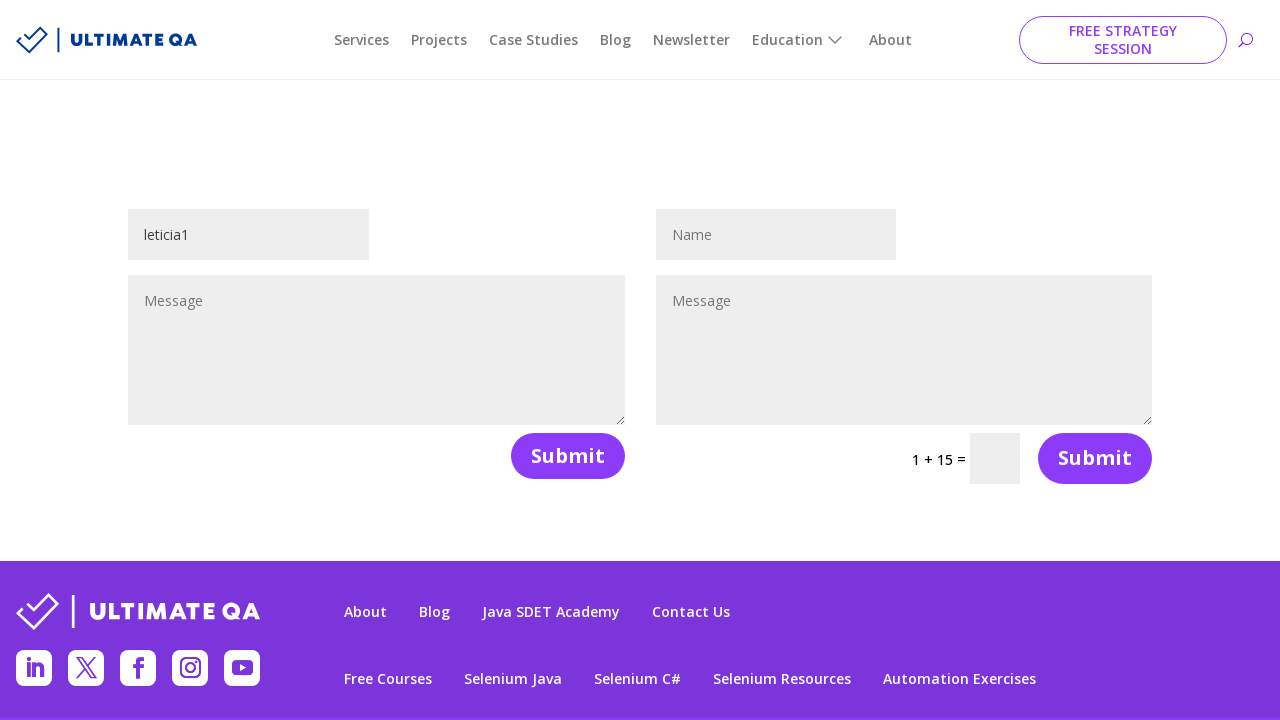

Filled message field with 'teste1' on #et_pb_contact_message_0
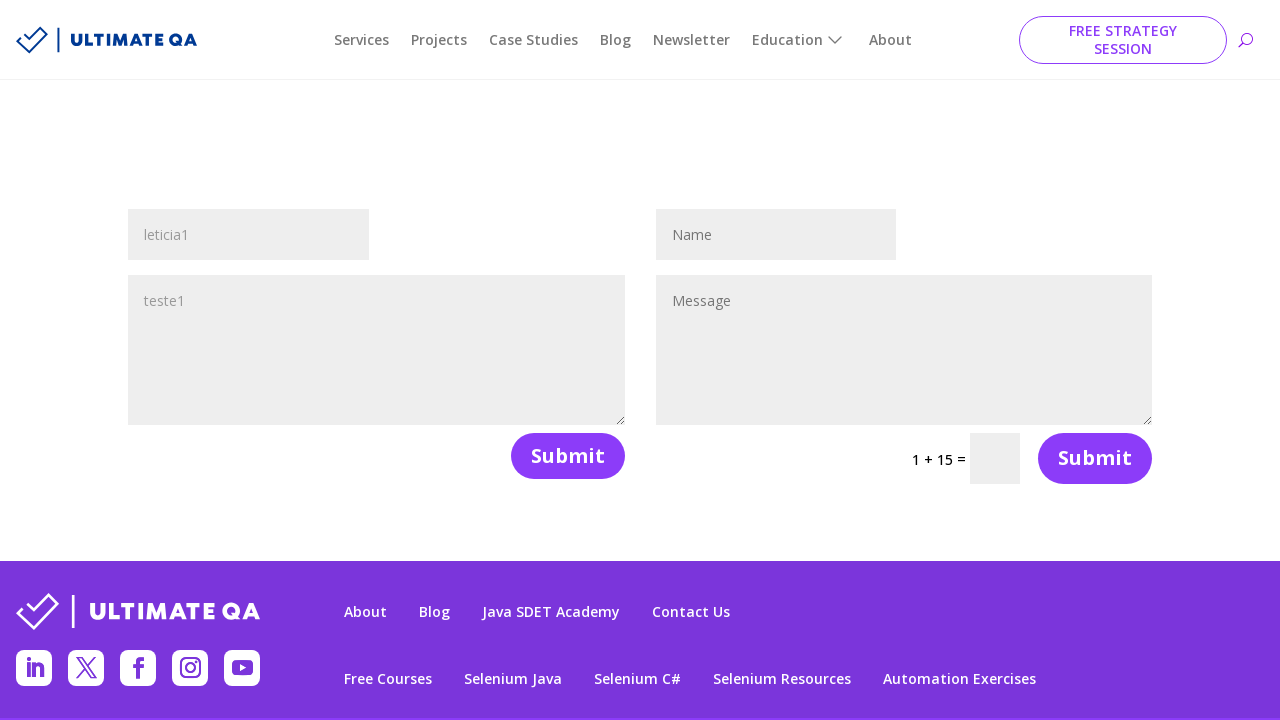

Clicked submit button to submit the contact form at (568, 456) on //*[@id="et_pb_contact_form_0"]/div[2]/form/div/button
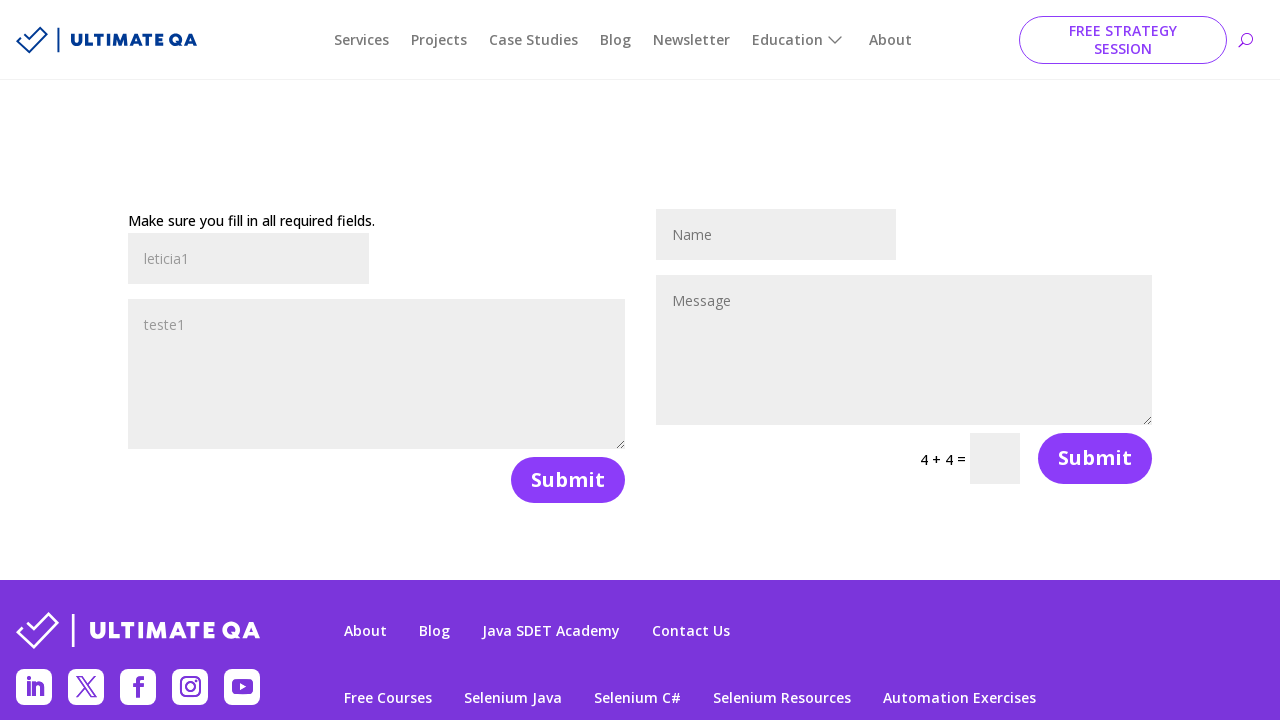

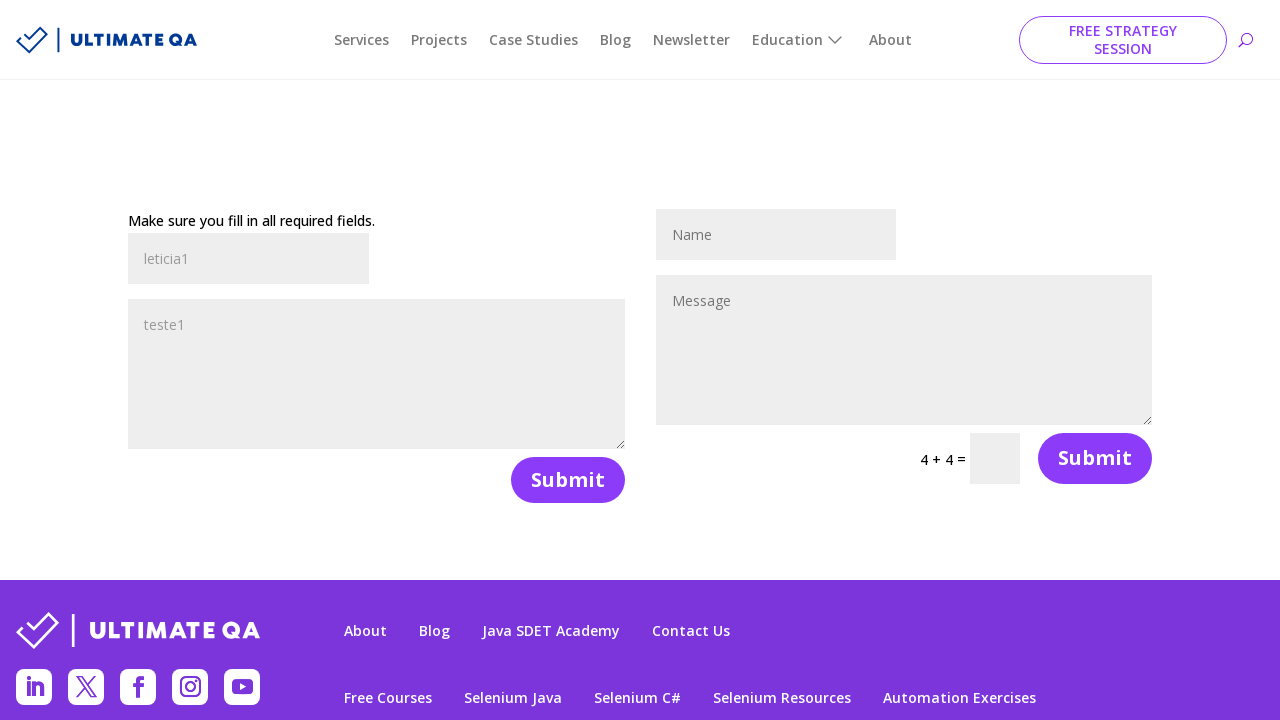